Tests dynamic controls functionality by toggling a checkbox's visibility, waiting for it to disappear and reappear, then clicking and selecting it

Starting URL: https://www.training-support.net/webelements/dynamic-controls

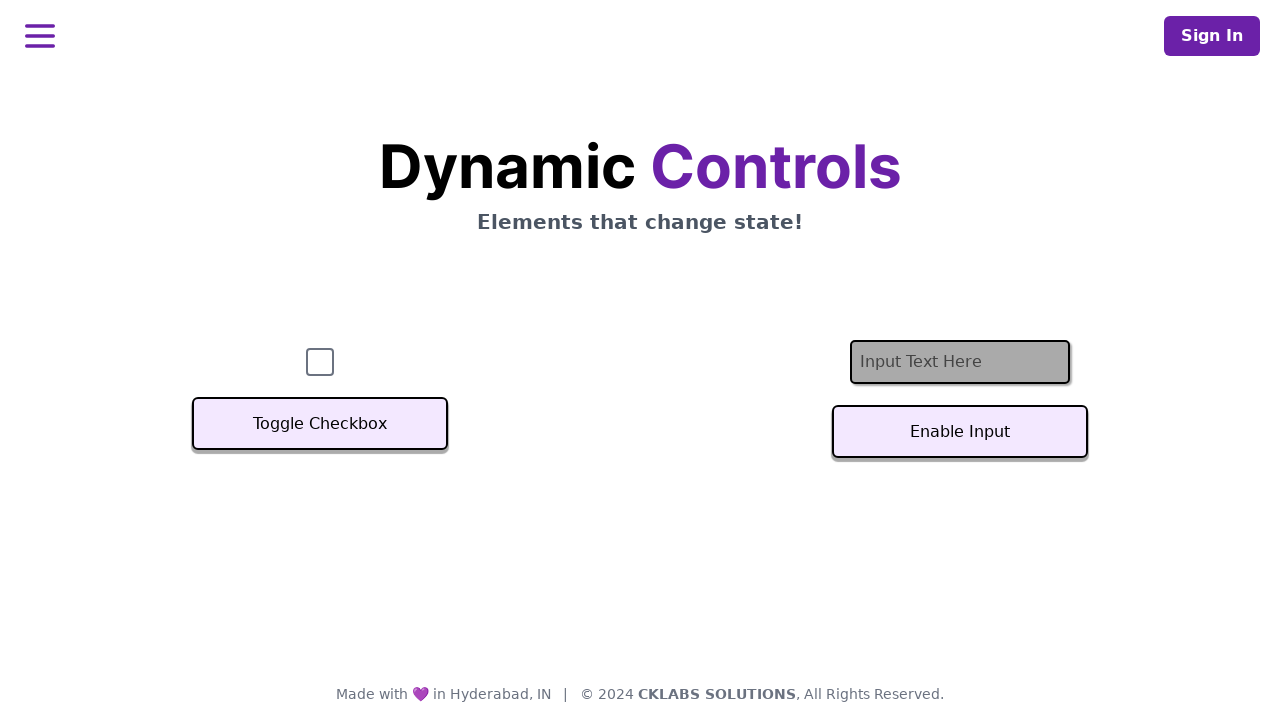

Checkbox is visible
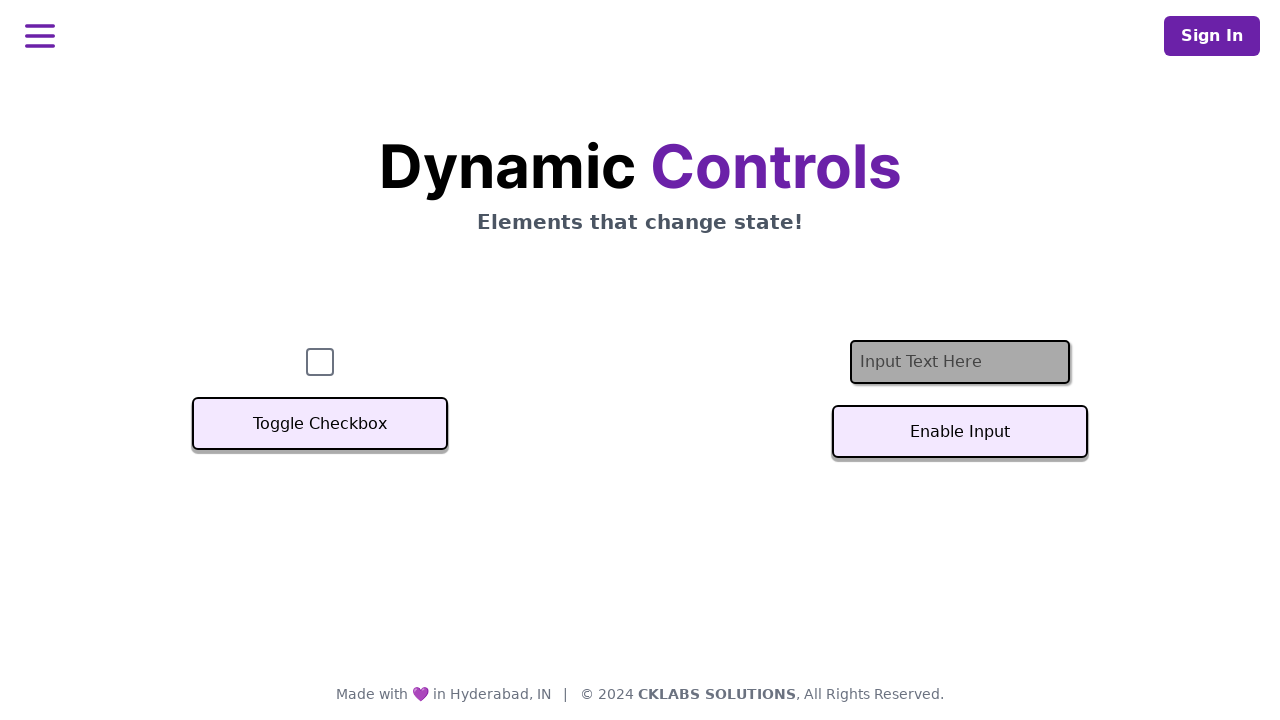

Clicked Toggle Checkbox button to hide the checkbox at (320, 424) on xpath=//button[text()='Toggle Checkbox']
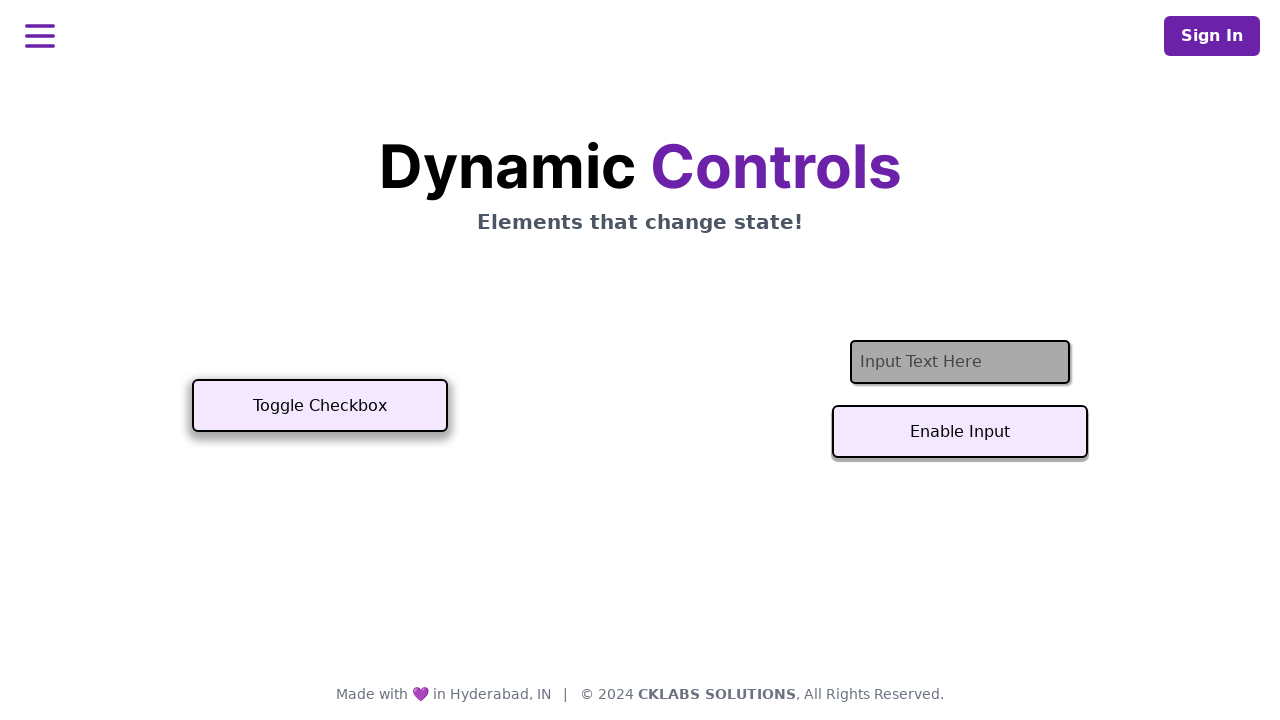

Checkbox is now hidden
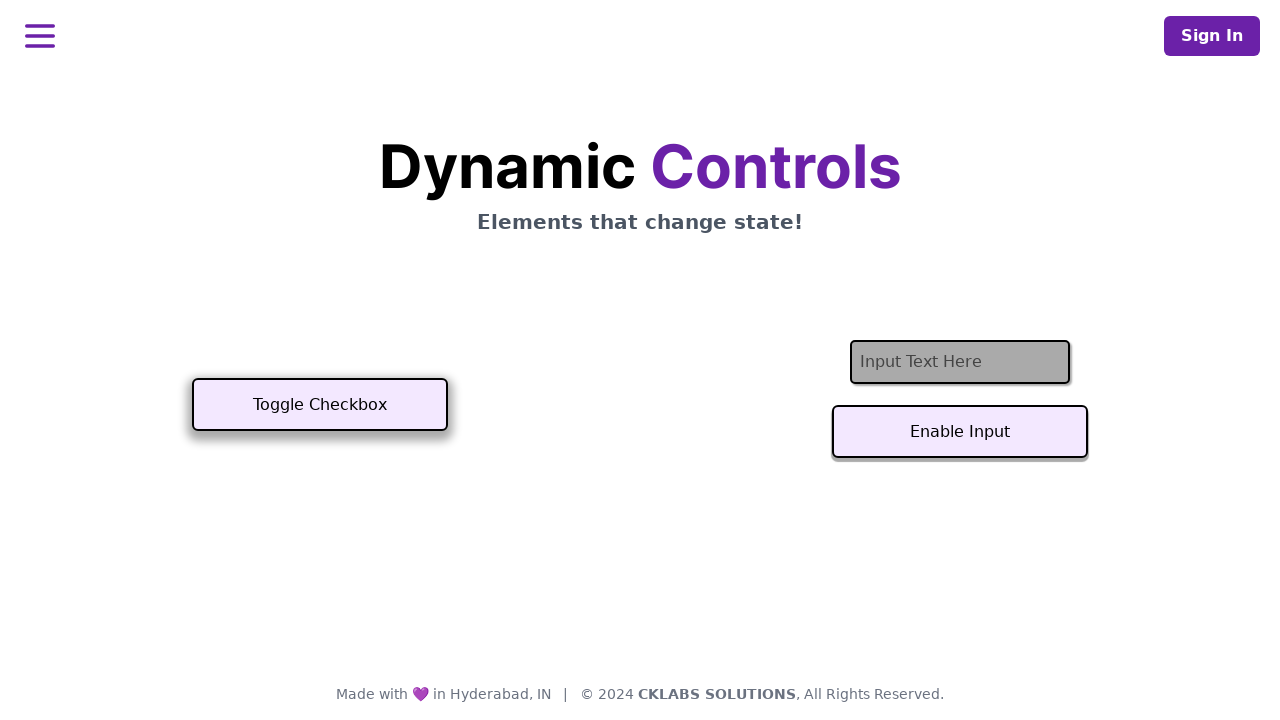

Clicked Toggle Checkbox button to show the checkbox again at (320, 405) on xpath=//button[text()='Toggle Checkbox']
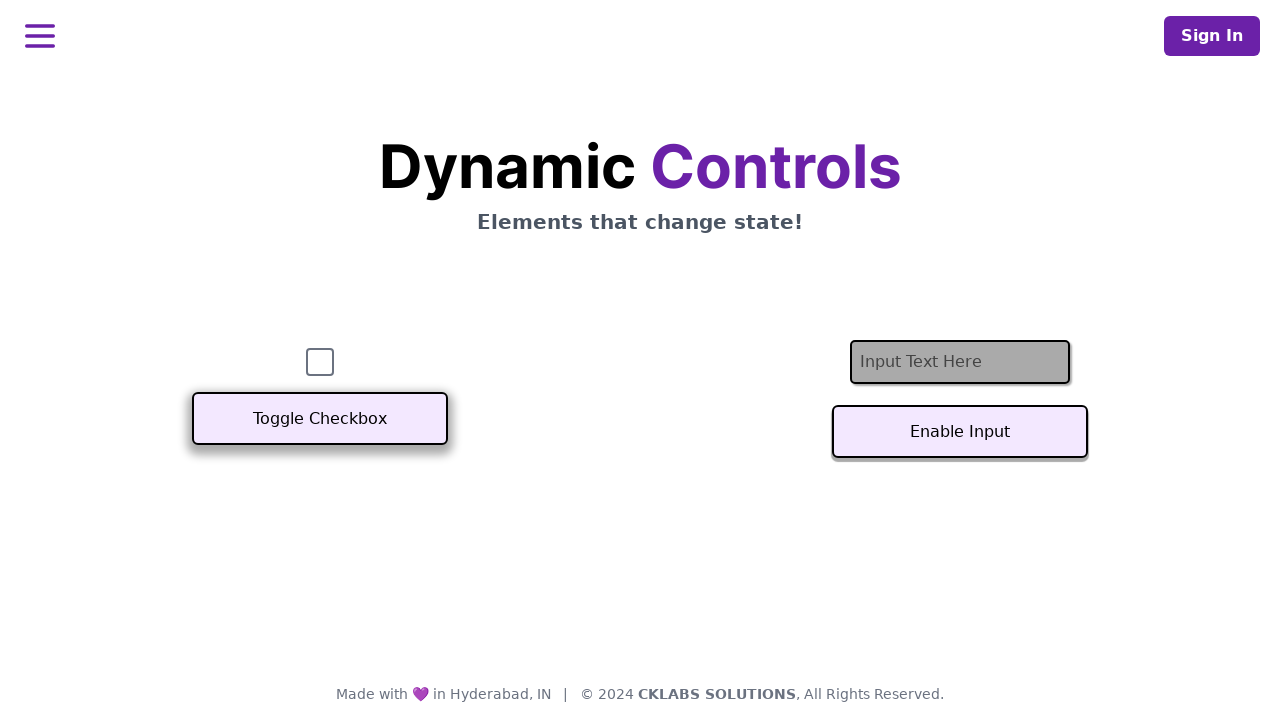

Checkbox is visible again
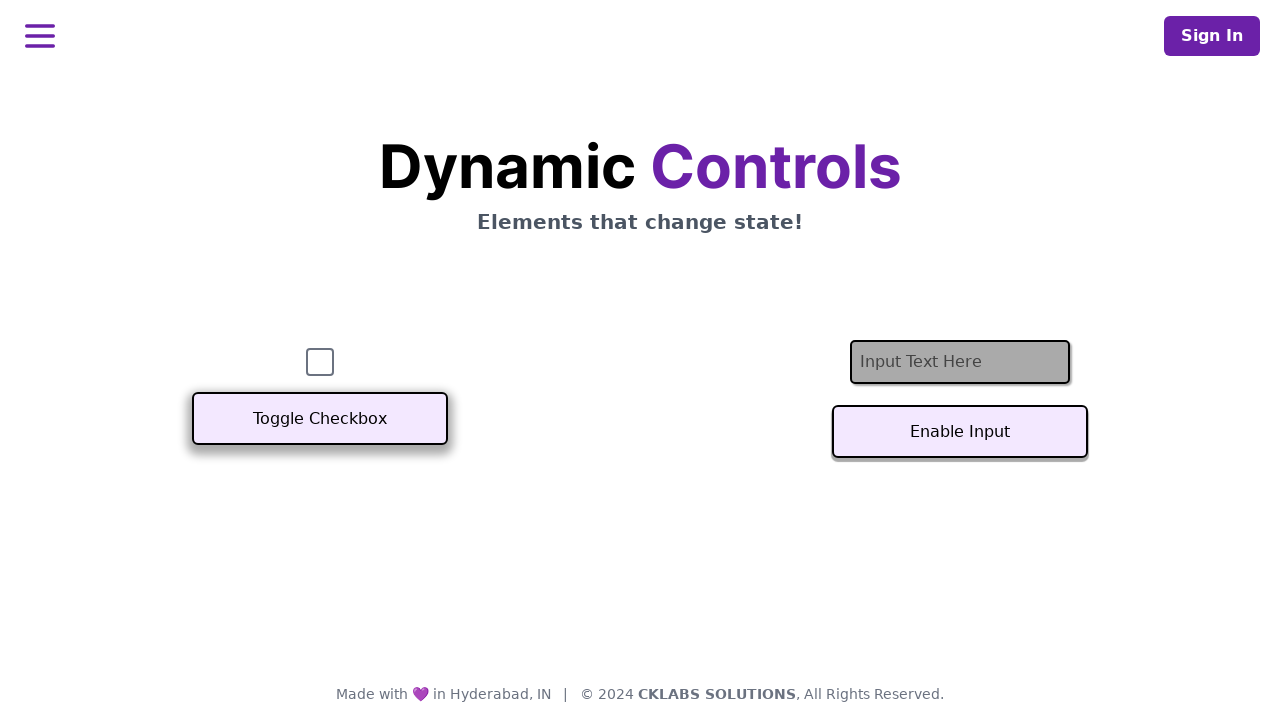

Clicked the checkbox to select it at (320, 362) on #checkbox
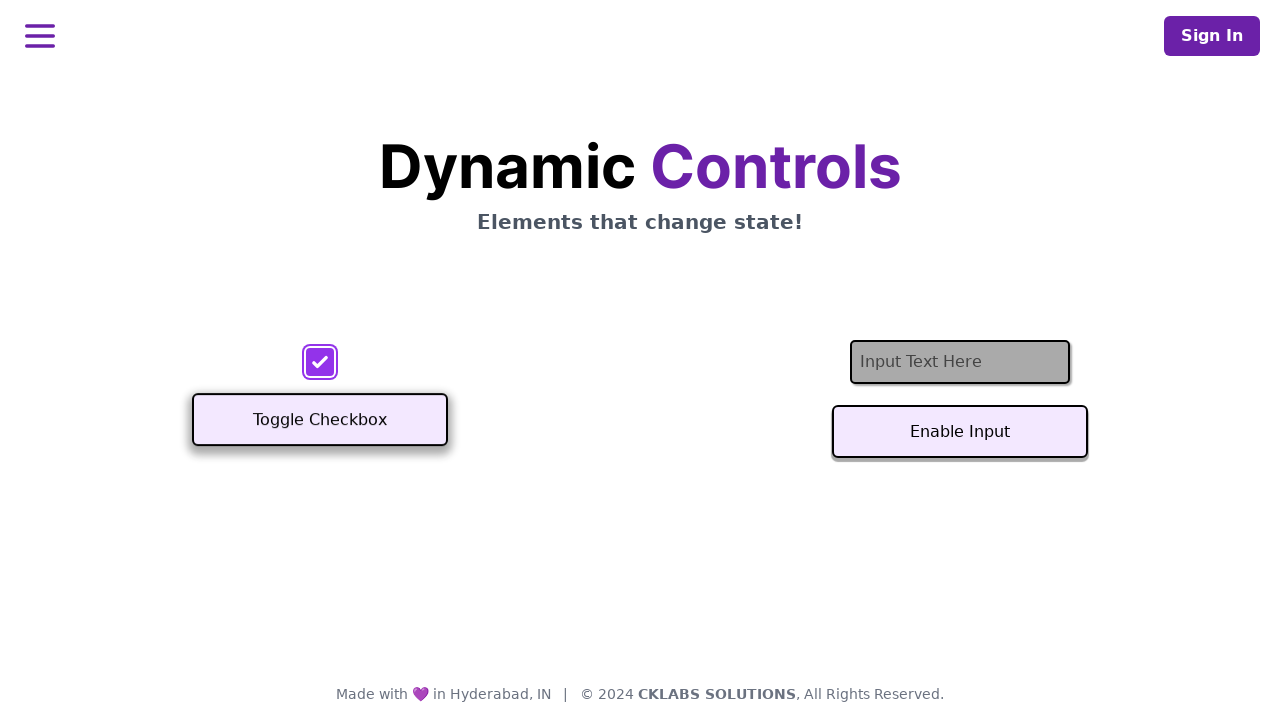

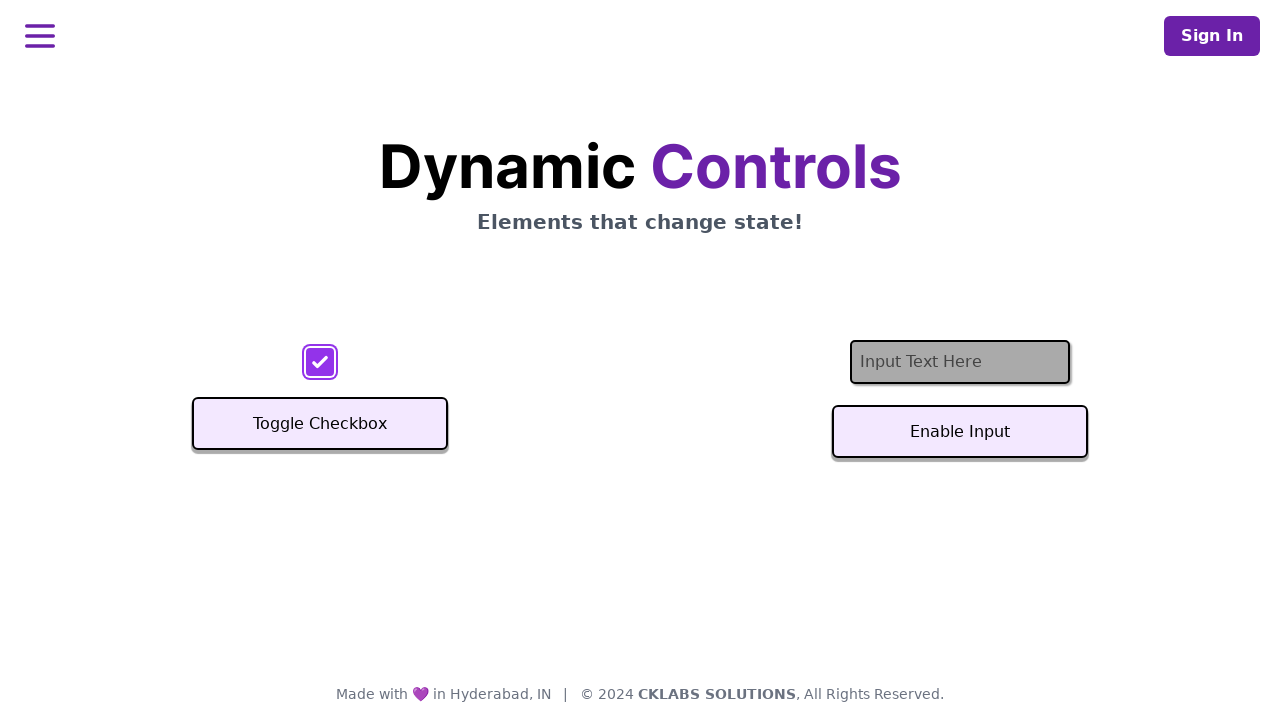